Tests clicking a button inside a nested iframe (iframe within iframe) and verifies the button text changes

Starting URL: https://leafground.com/frame.xhtml

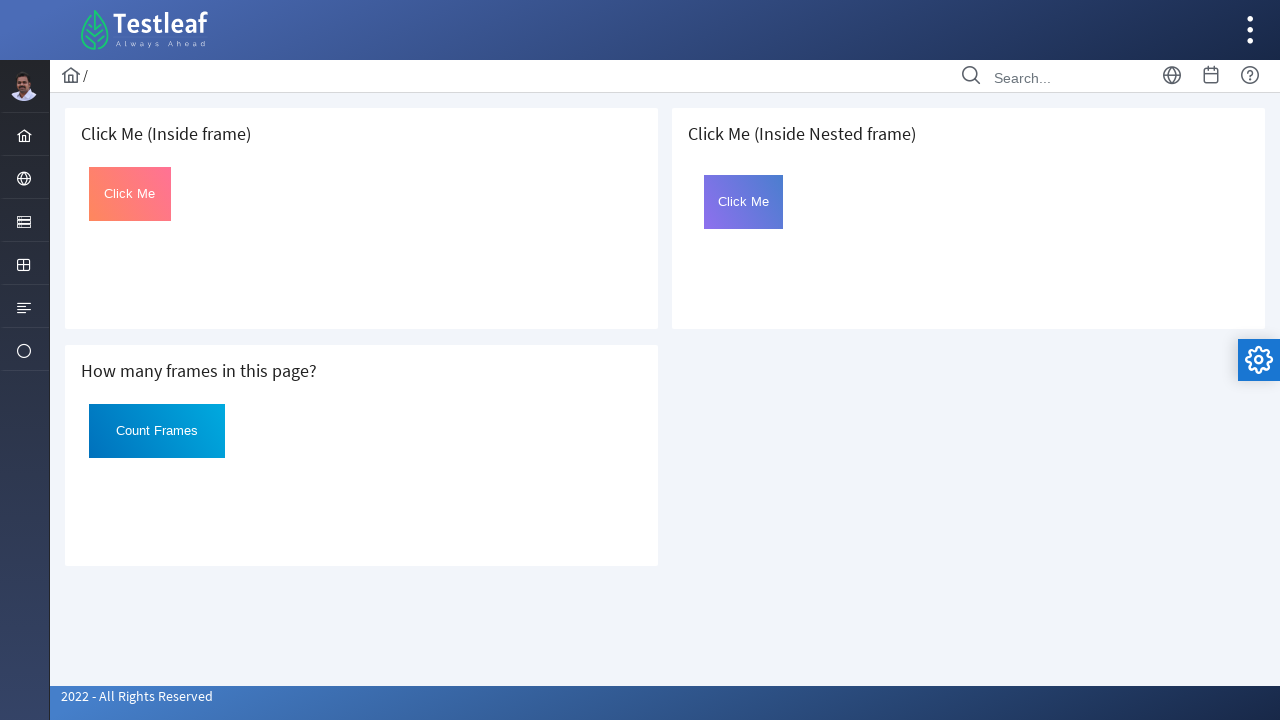

Located the card containing the nested iframe
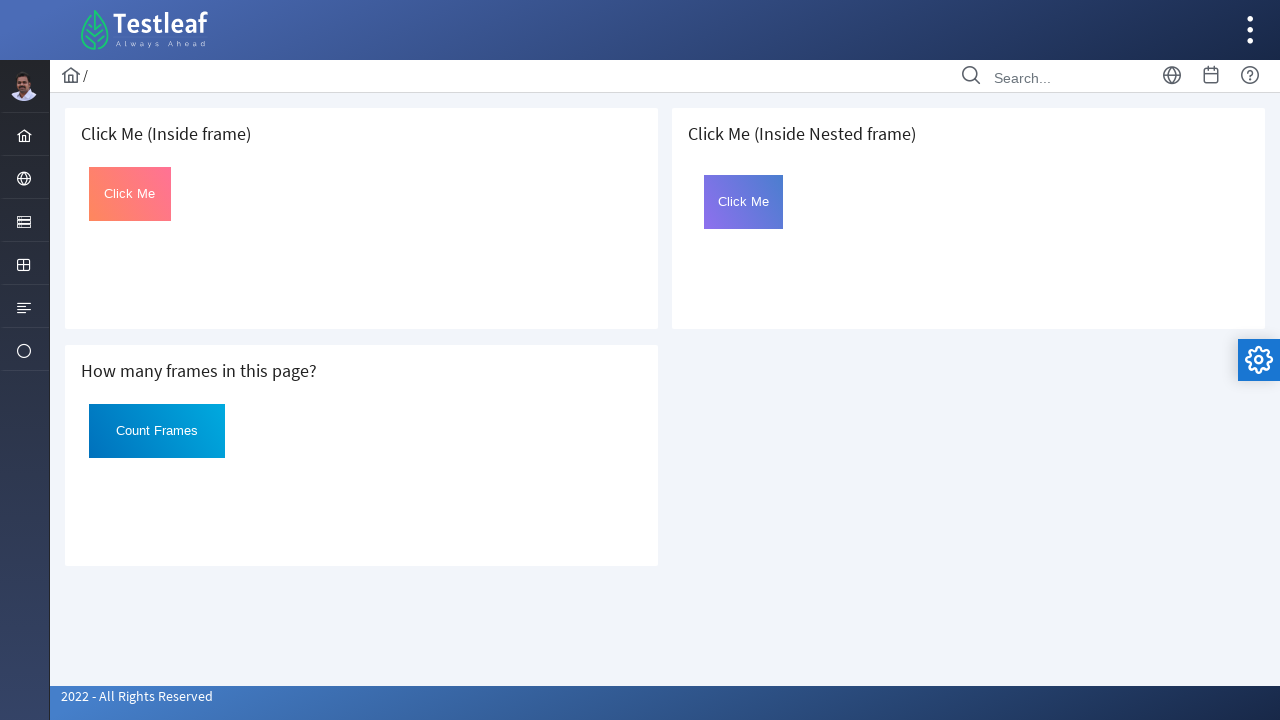

Clicked the button inside the nested iframe at (744, 202) on .card >> internal:has-text="(Inside Nested frame)"i >> iframe >> internal:contro
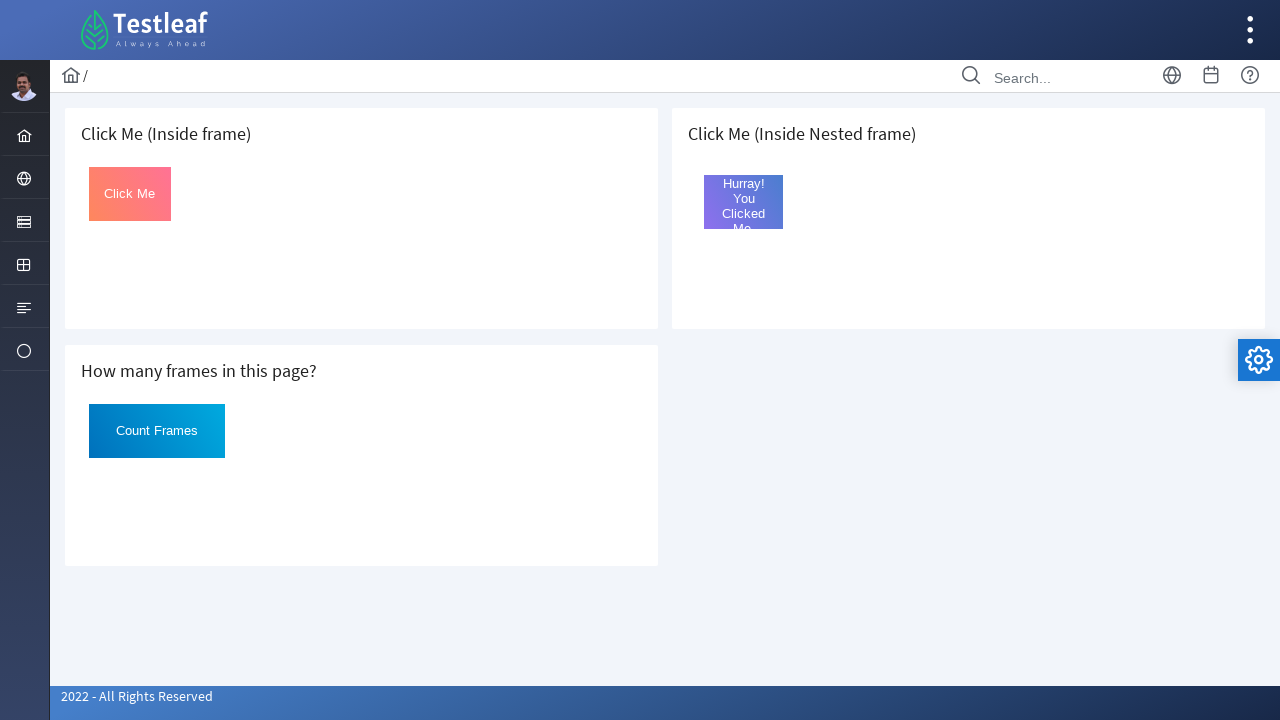

Retrieved button text after click: Hurray! You Clicked Me.
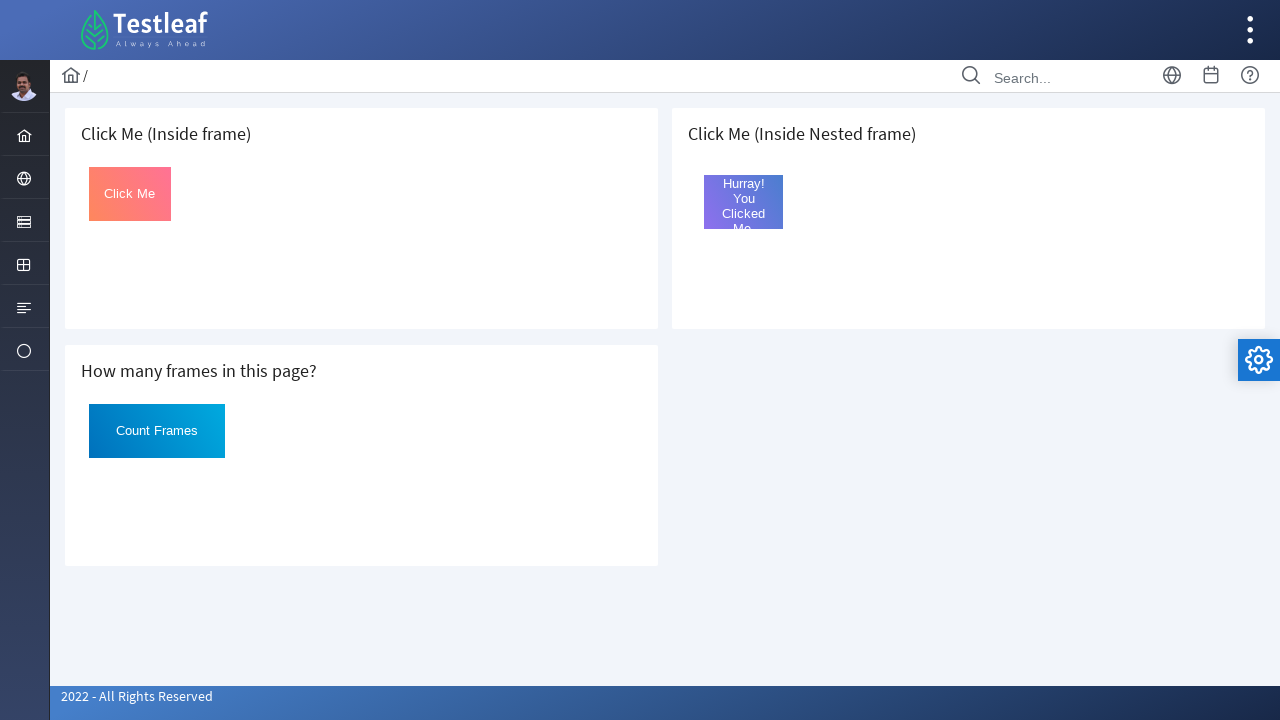

Verified button text changed to 'Hurray! You Clicked Me.'
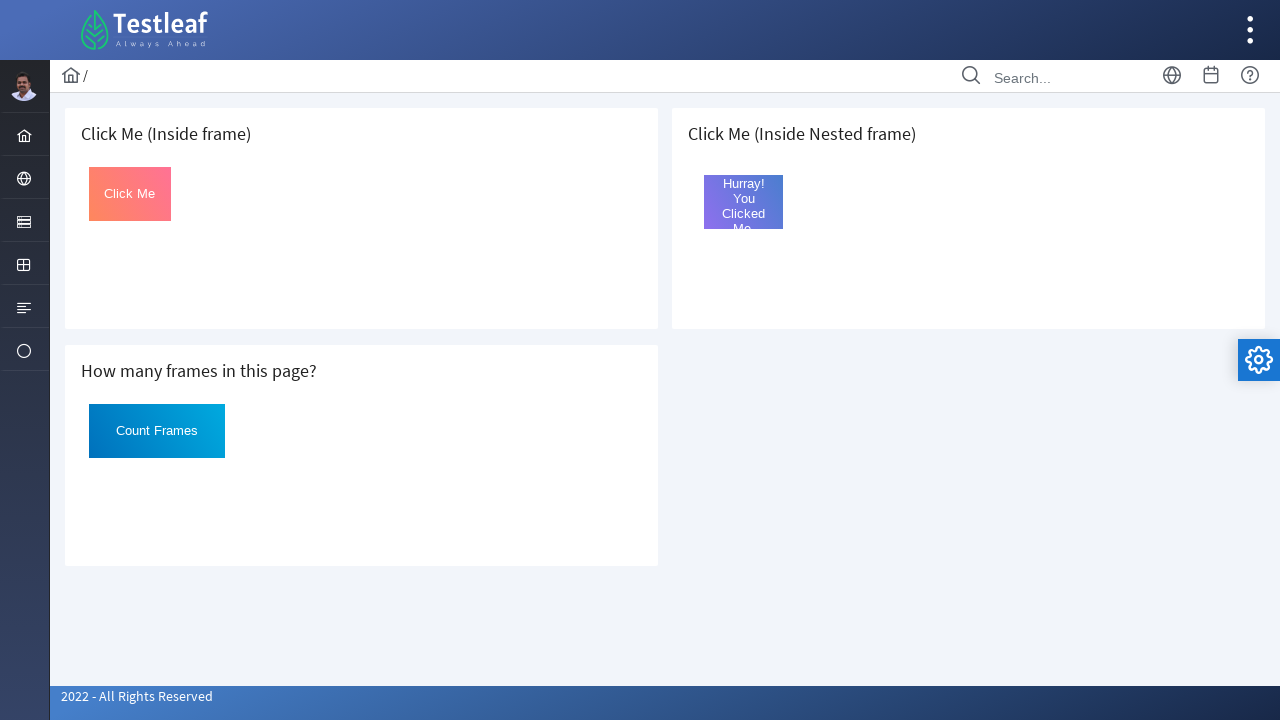

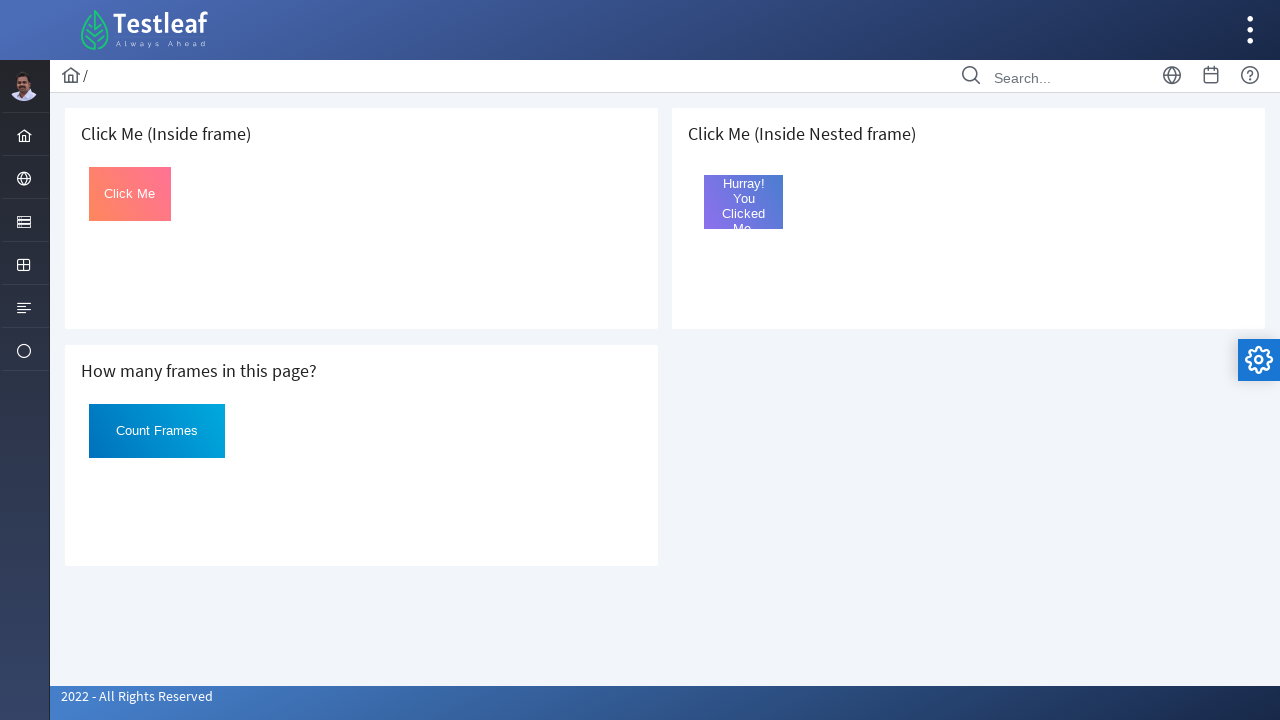